Tests radio button functionality by verifying the default selection state of radio buttons and then clicking to select a different option, confirming the selection changes correctly.

Starting URL: https://demo.aspnetawesome.com/

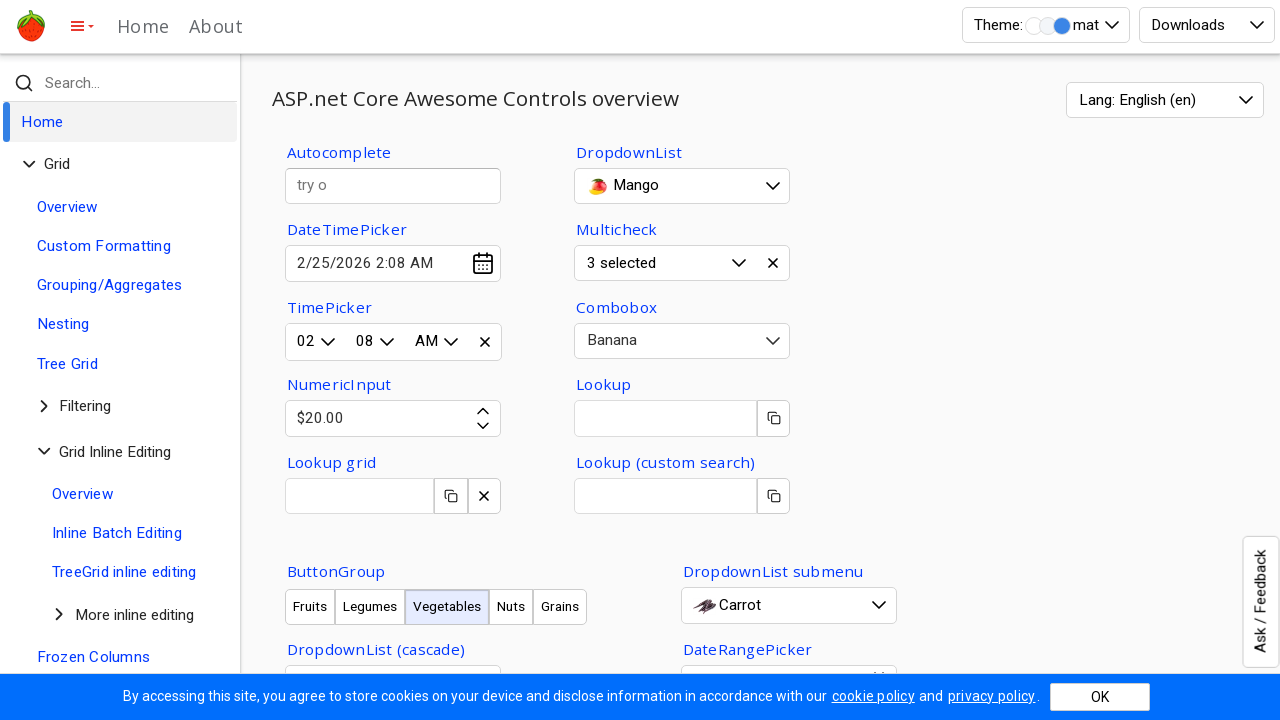

Verified that Vegetables radio button is selected by default
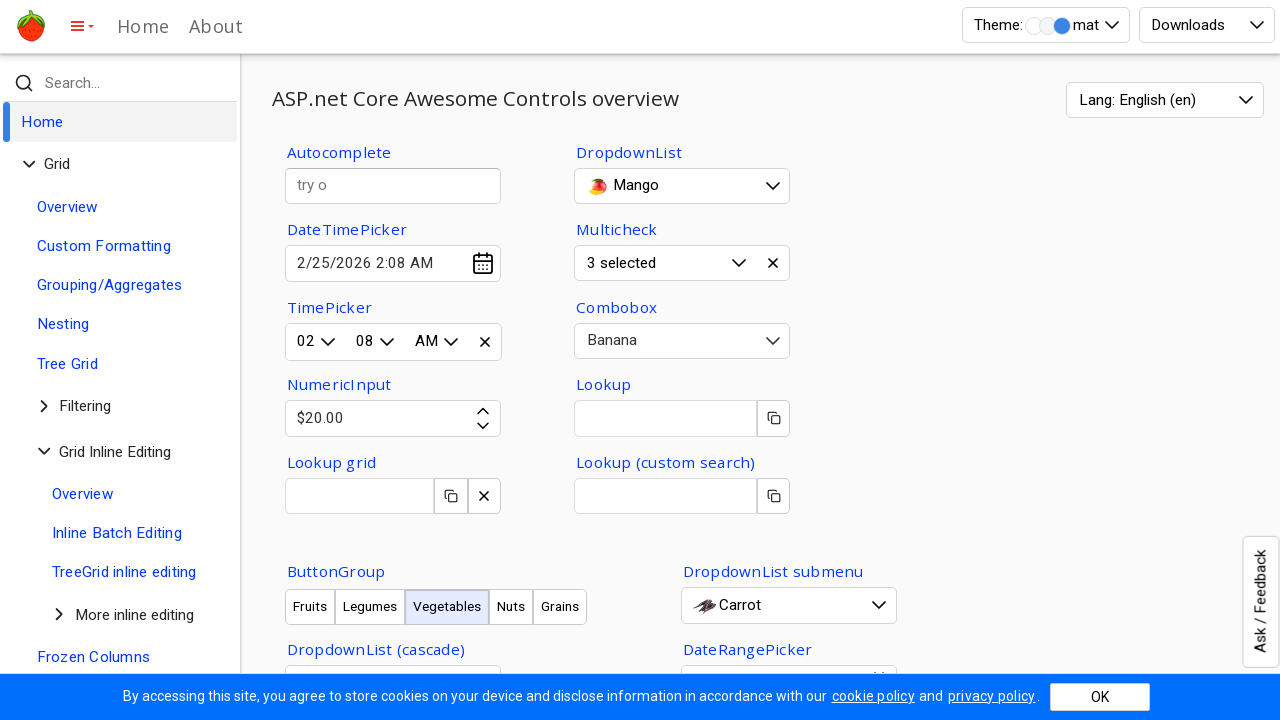

Verified that Legumes radio button is not selected
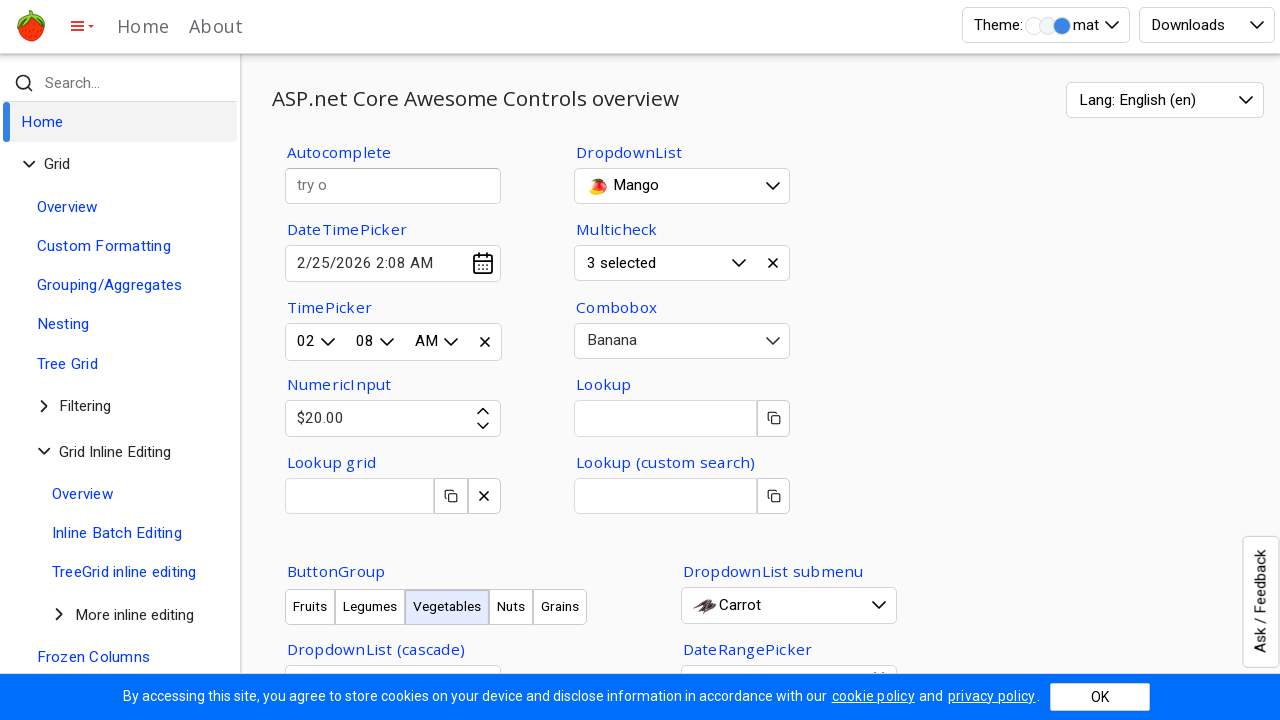

Clicked on Legumes radio button at (298, 360) on xpath=//div[text()='Legumes']/..//div
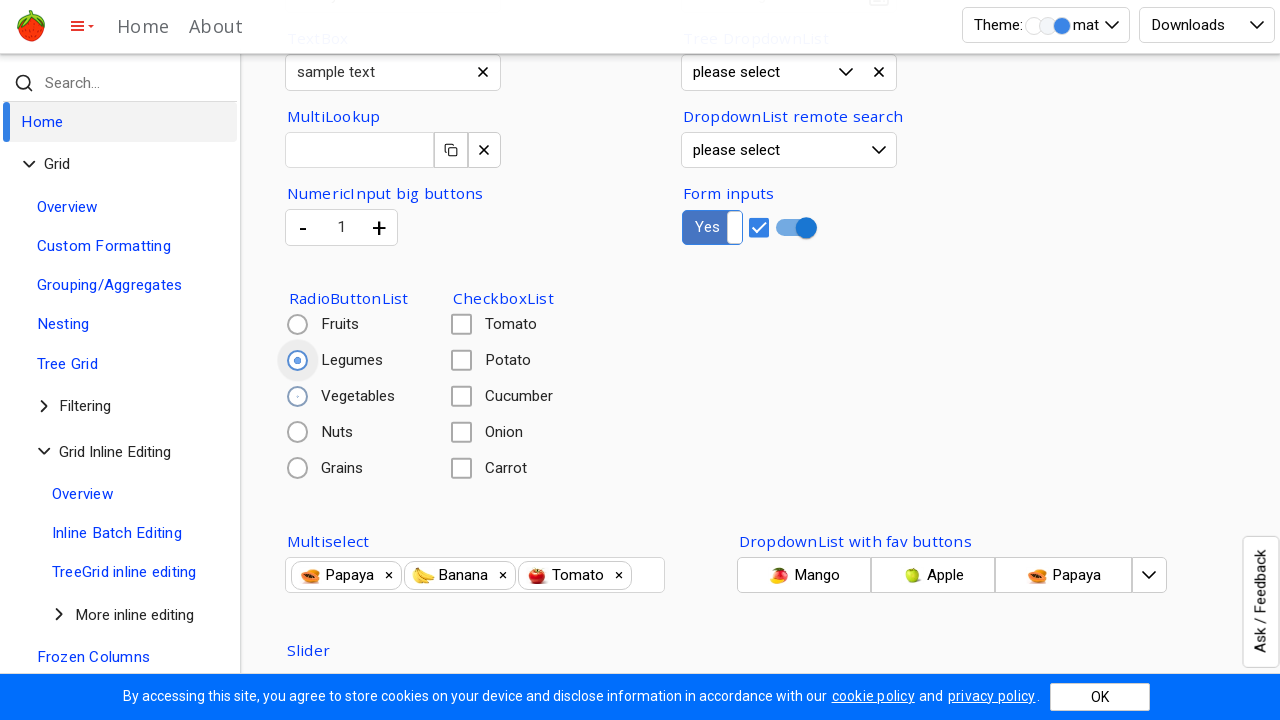

Waited 500ms for selection to update
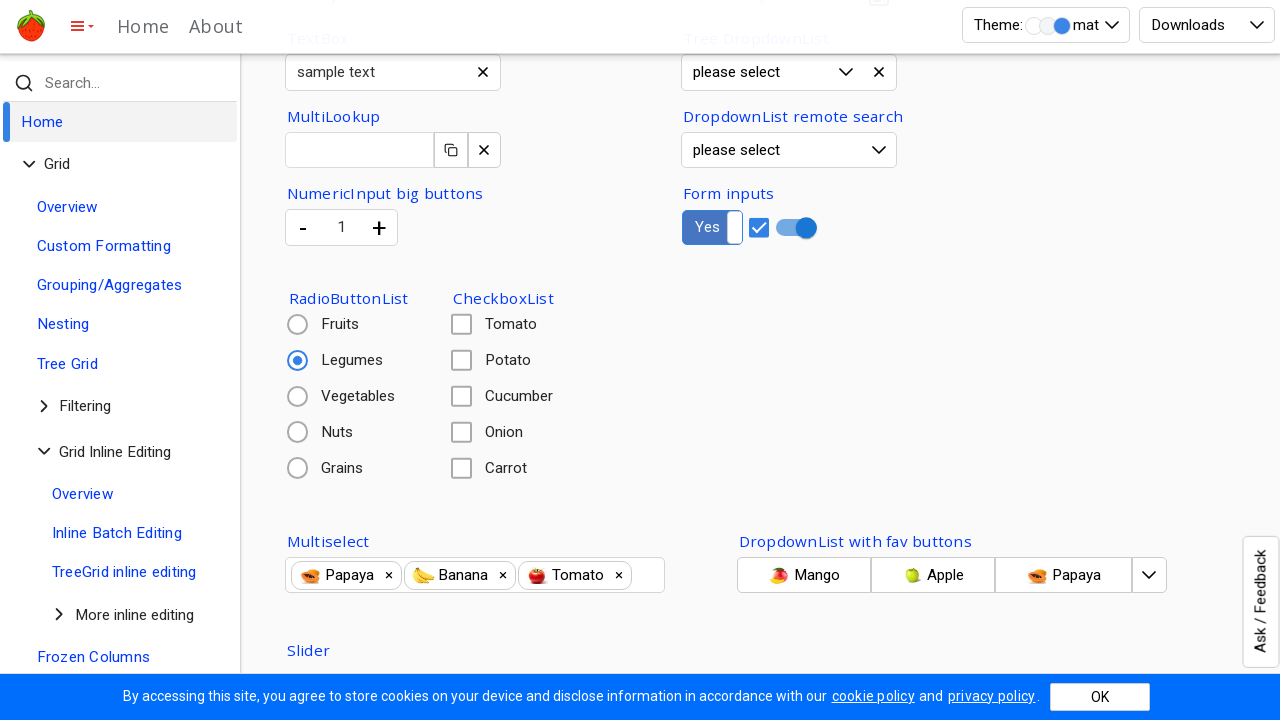

Verified that Legumes radio button is now selected
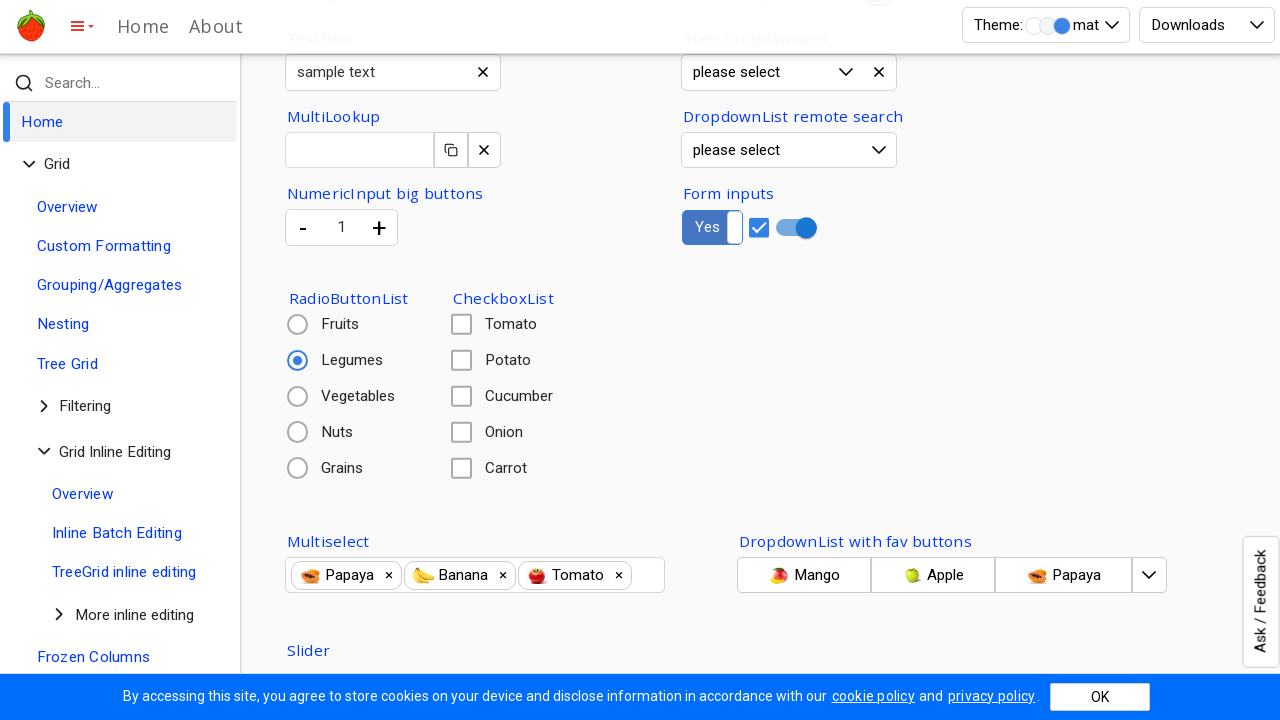

Verified that Vegetables radio button is no longer selected
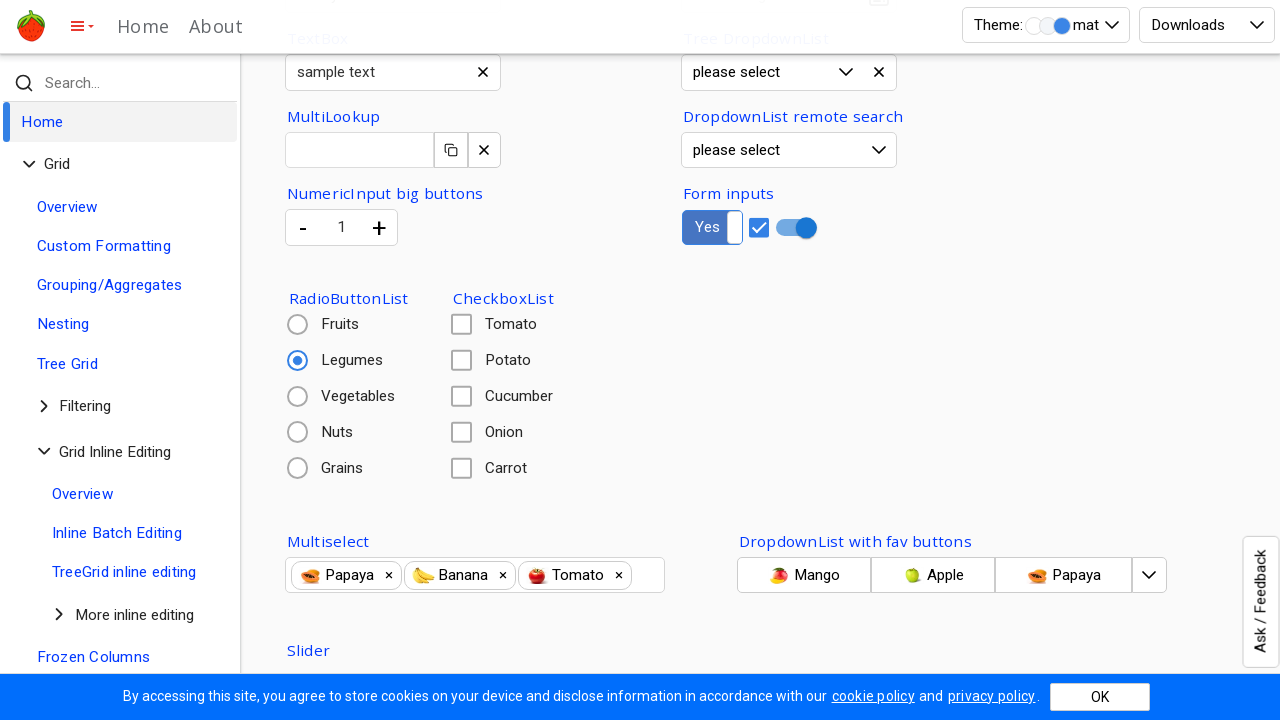

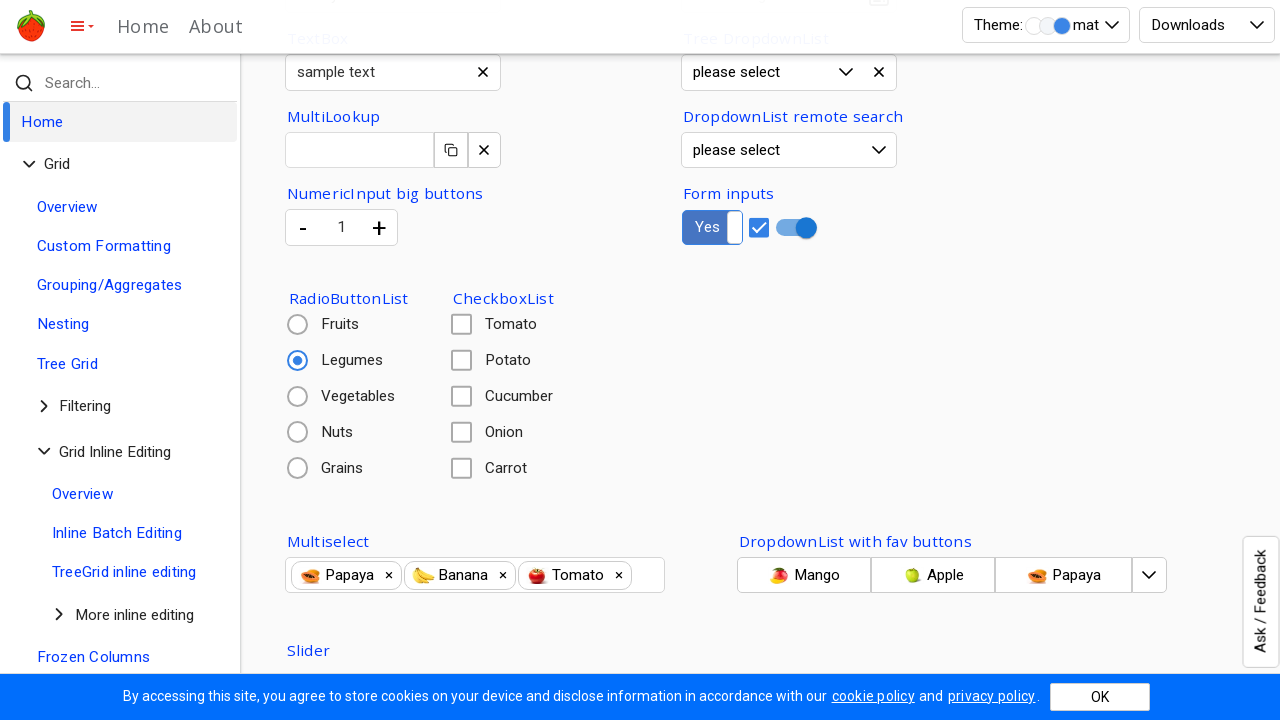